Tests marking a completed todo as incomplete by unchecking the toggle checkbox.

Starting URL: https://todomvc.com/examples/react/dist/#/

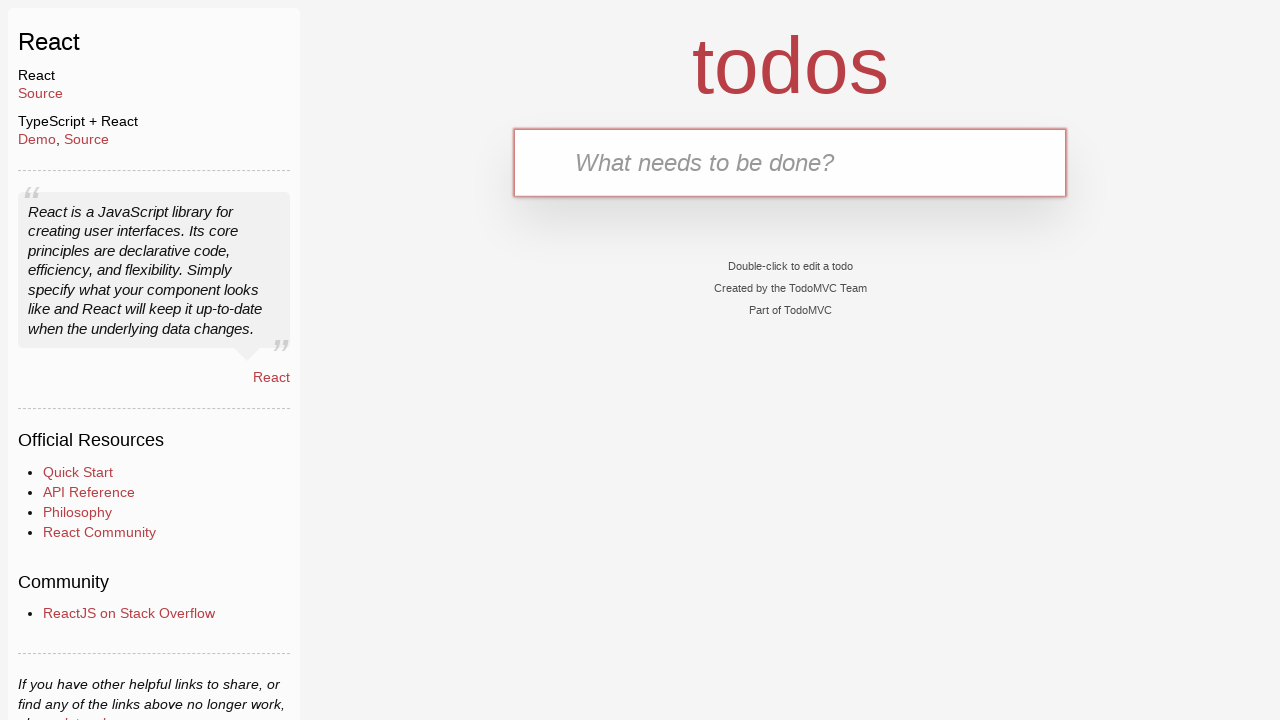

Filled text input with 'Get loan for car' on internal:testid=[data-testid="text-input"s]
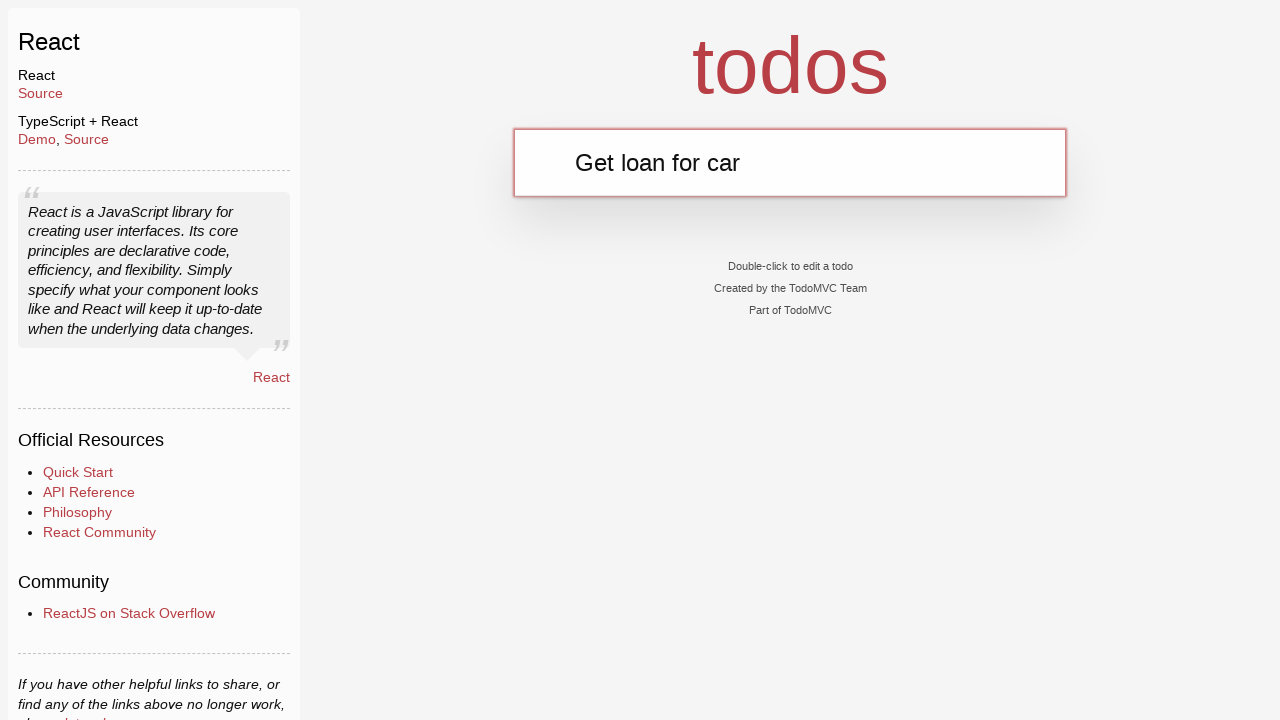

Pressed Enter to add new todo item on internal:testid=[data-testid="text-input"s]
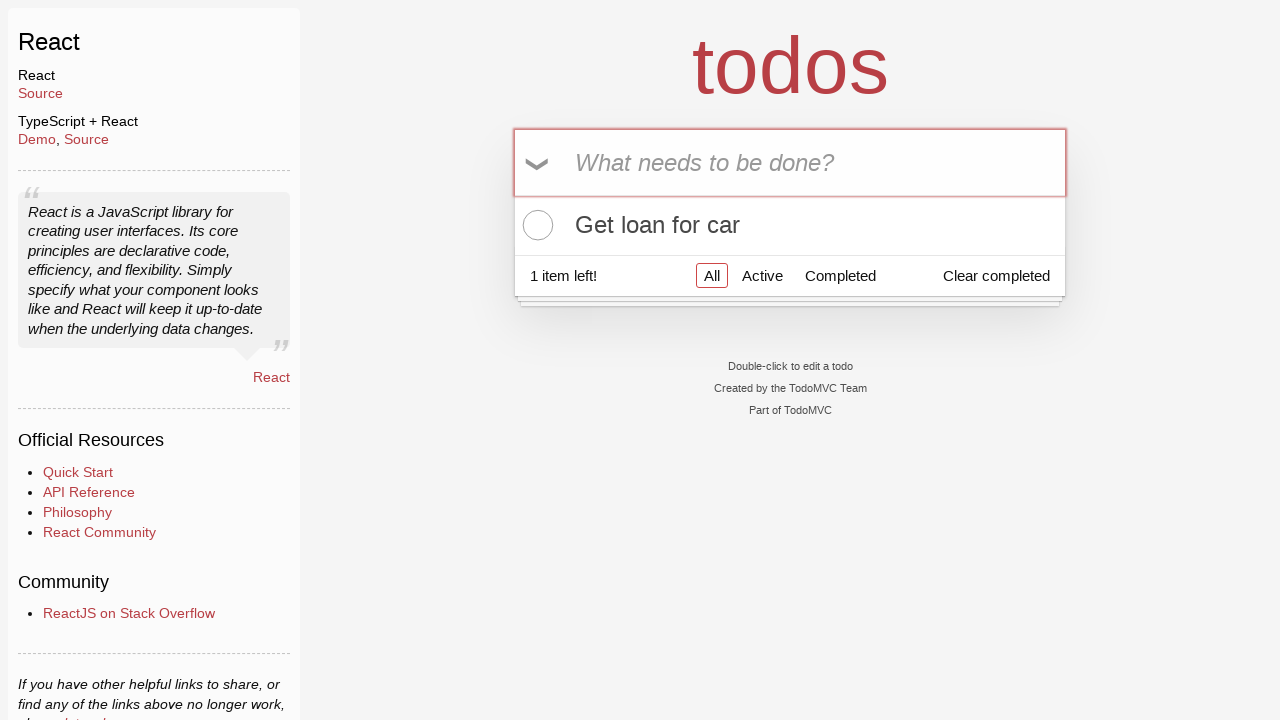

Checked todo item toggle to mark as complete at (535, 225) on internal:testid=[data-testid="todo-item-toggle"s]
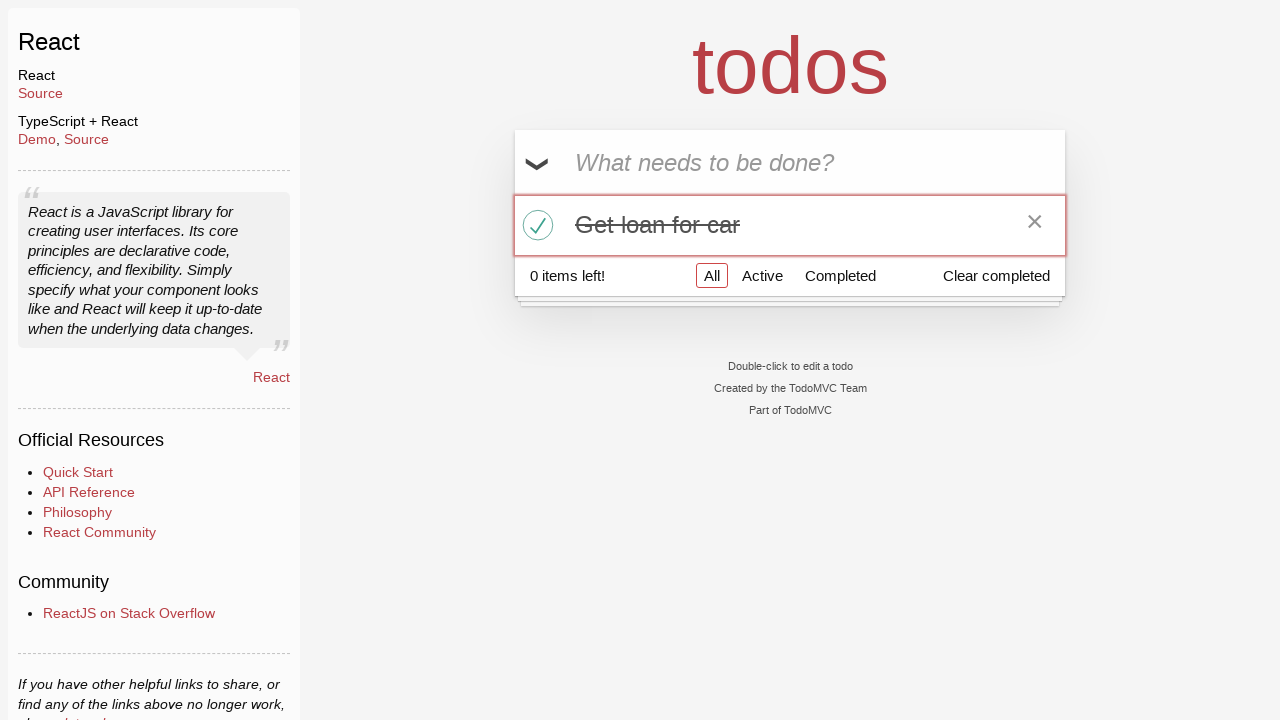

Unchecked todo item toggle to mark as incomplete at (535, 225) on internal:testid=[data-testid="todo-item-toggle"s]
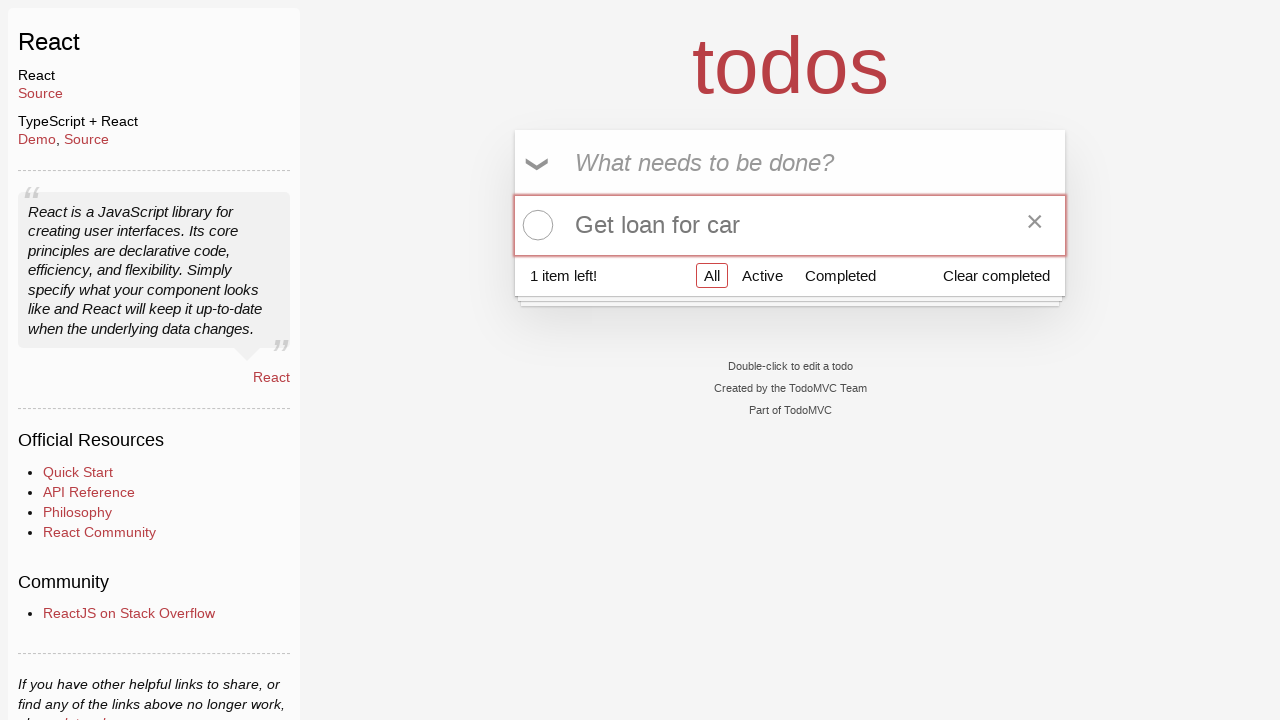

Todo count element loaded after marking item as incomplete
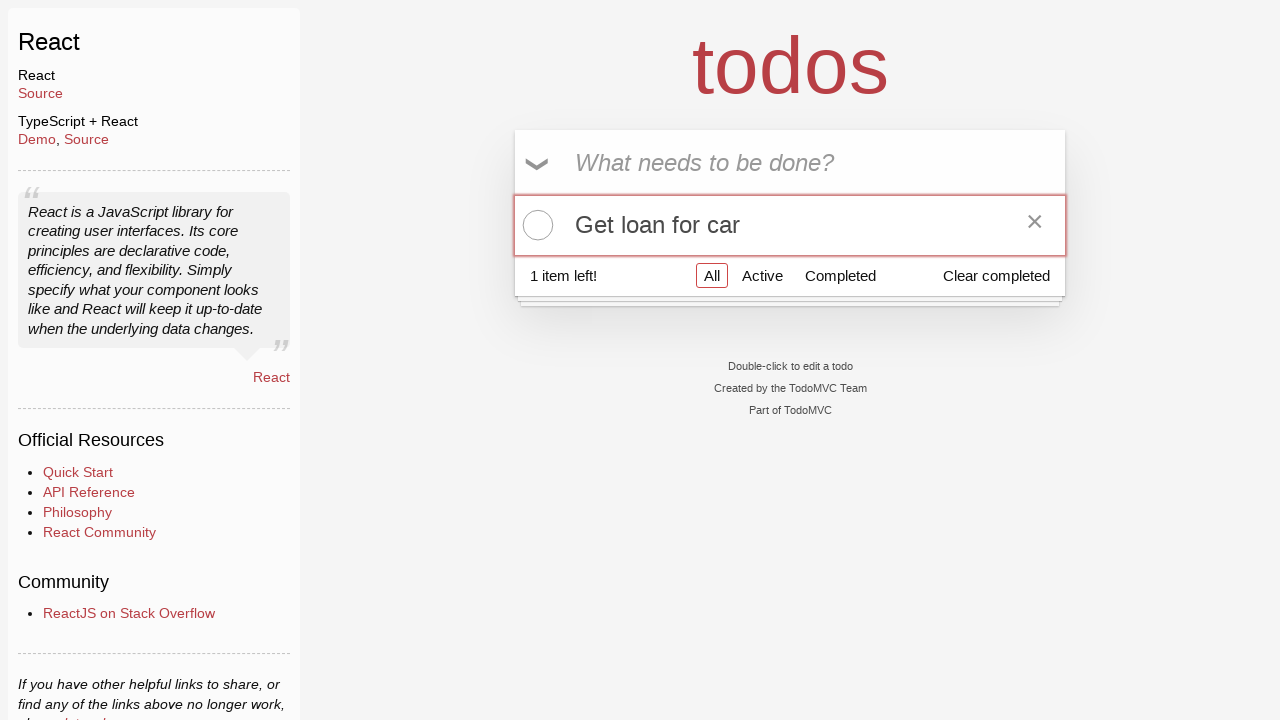

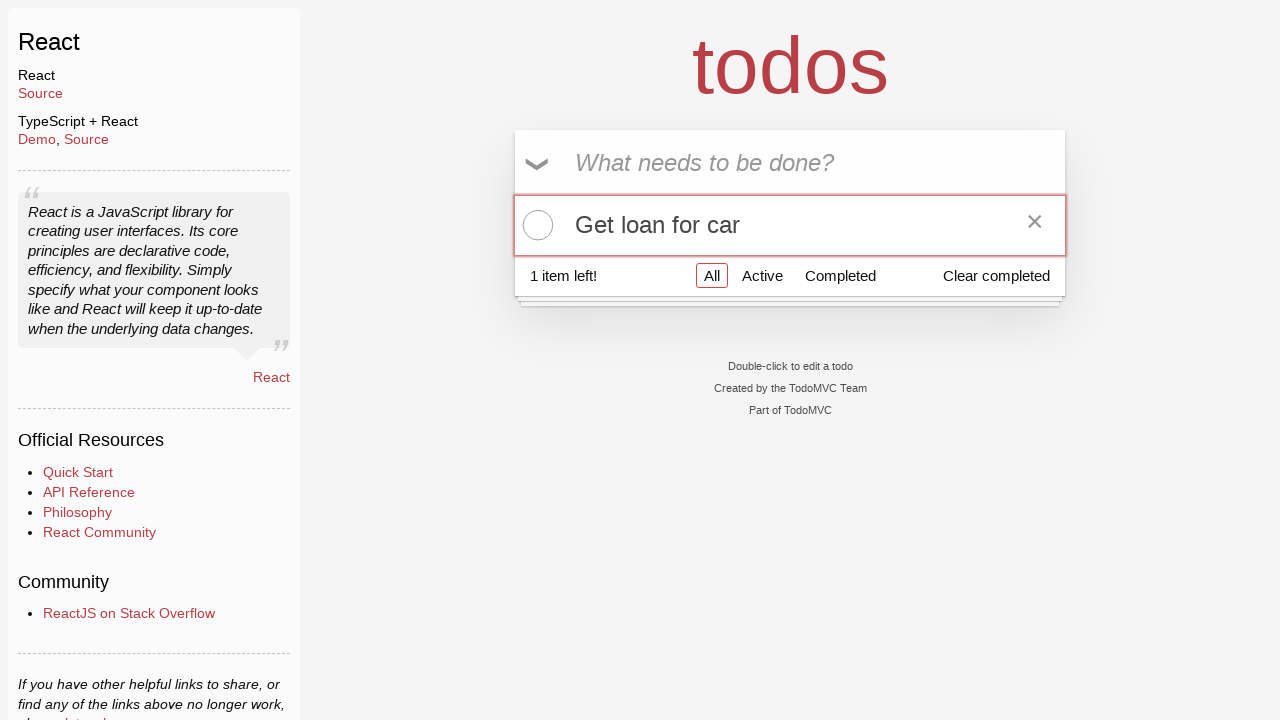